Tests modal dialog functionality by clicking a button to open a modal, then clicking the close button to dismiss it using JavaScript execution.

Starting URL: https://formy-project.herokuapp.com/modal

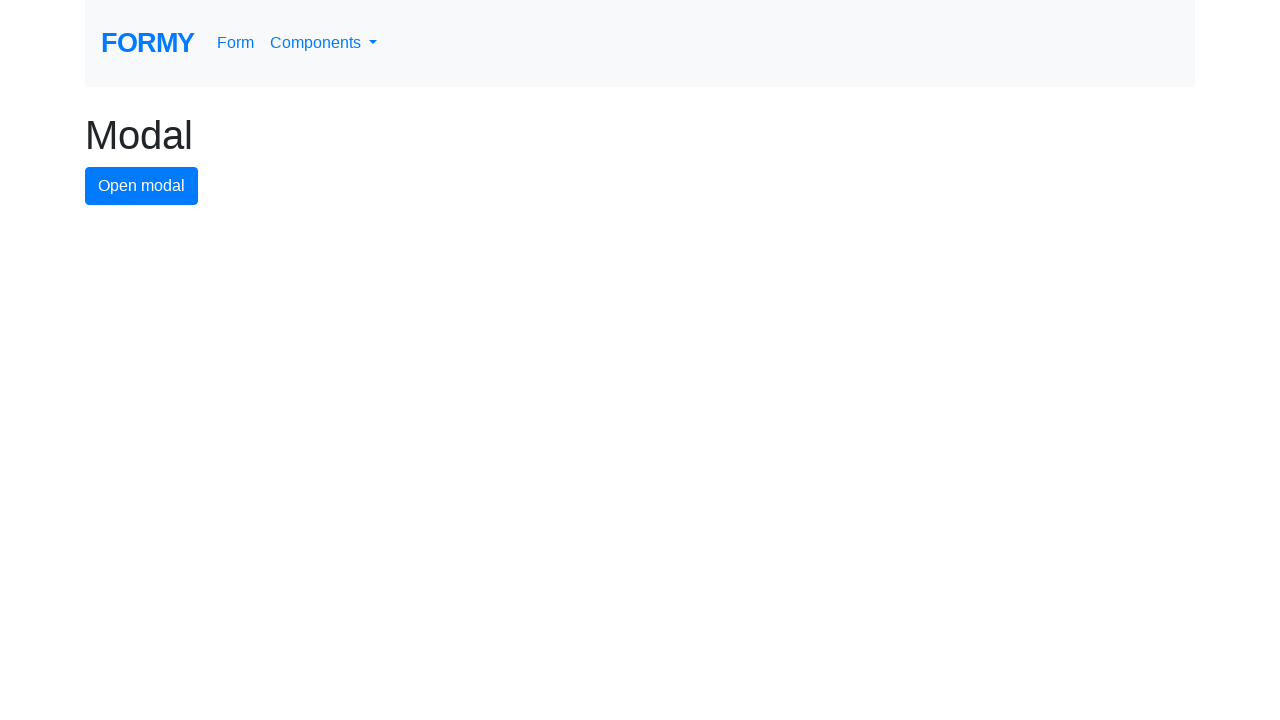

Clicked modal button to open the modal dialog at (142, 186) on #modal-button
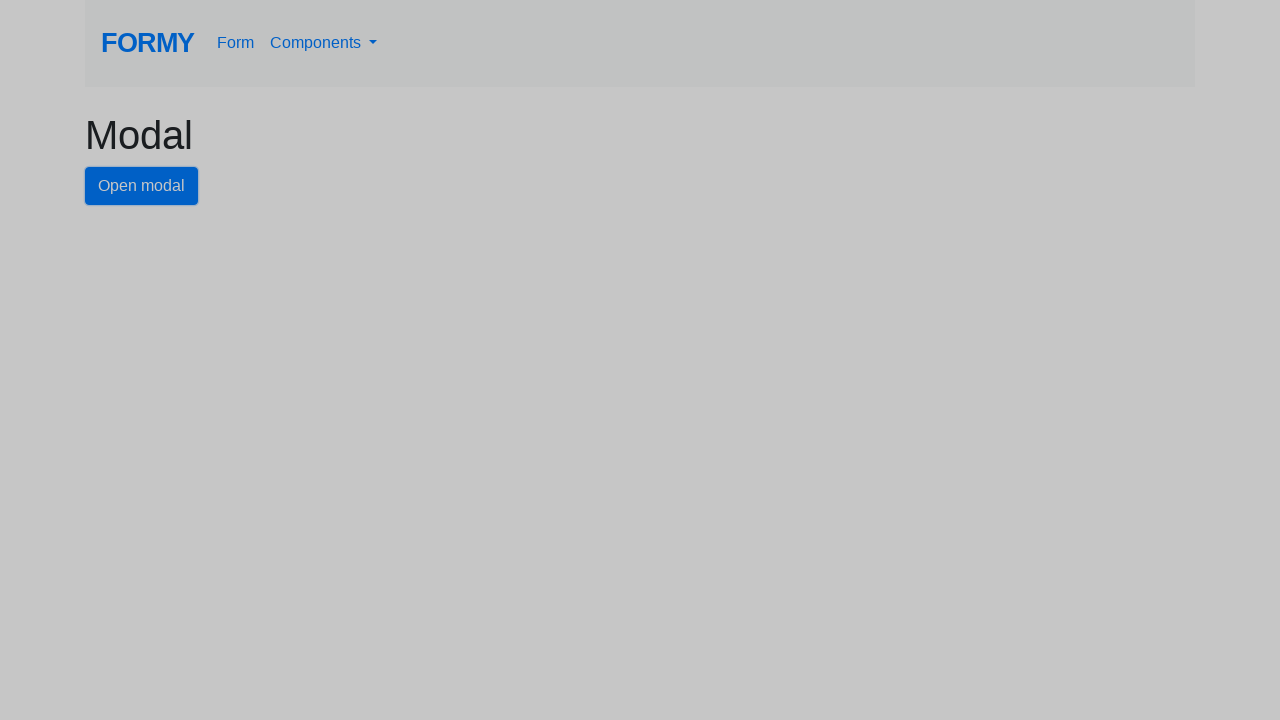

Modal dialog opened and close button became visible
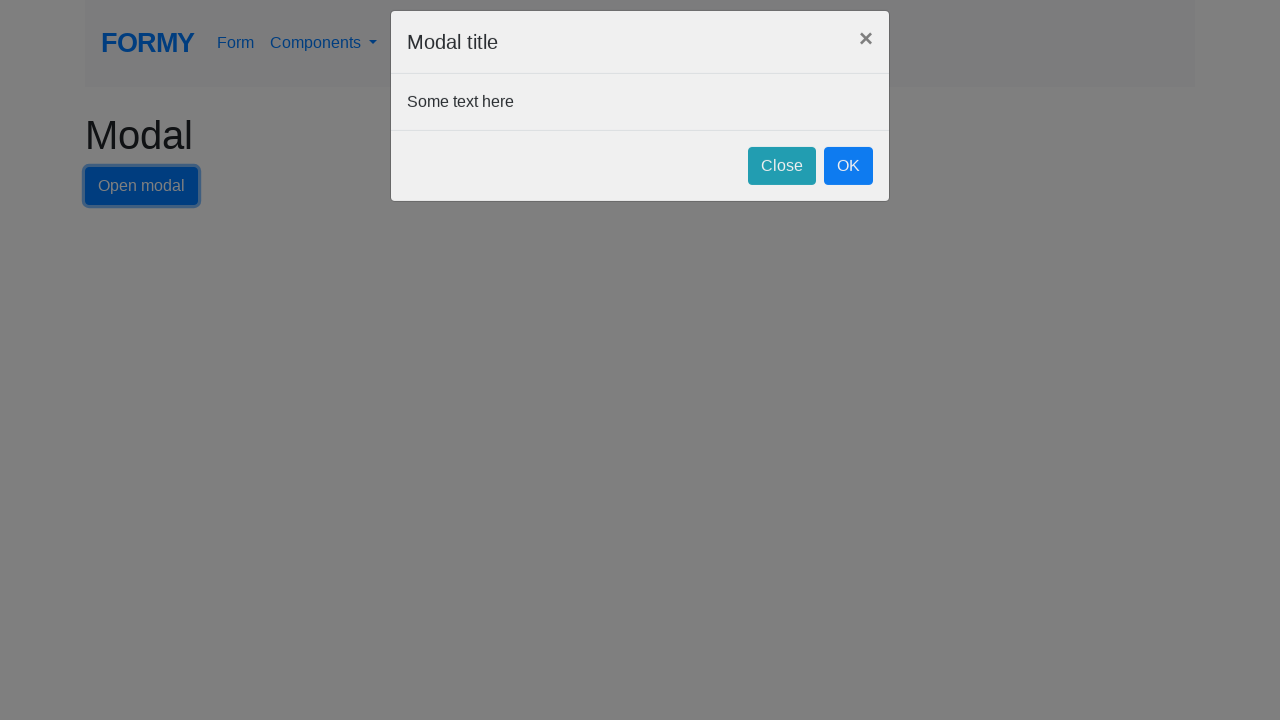

Executed JavaScript to click the close button and dismiss the modal
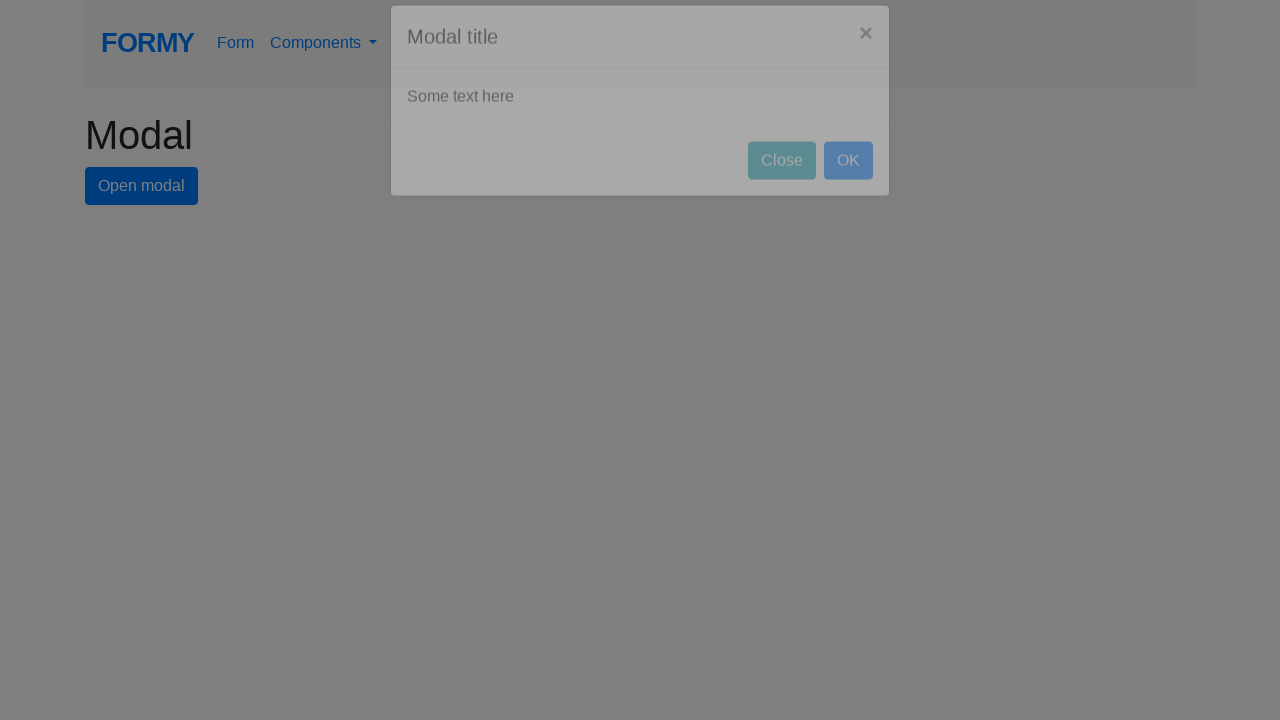

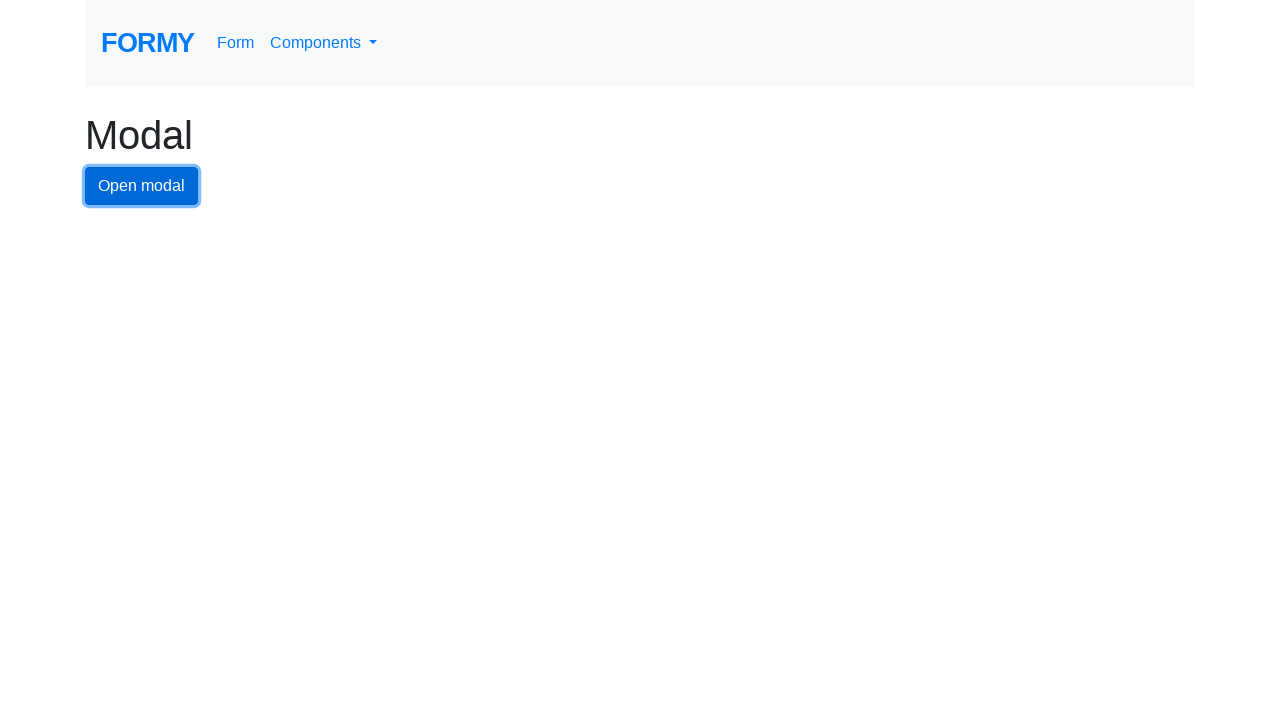